Tests JavaScript prompt dialog handling by clicking a button that triggers a prompt dialog and entering text

Starting URL: https://the-internet.herokuapp.com/javascript_alerts

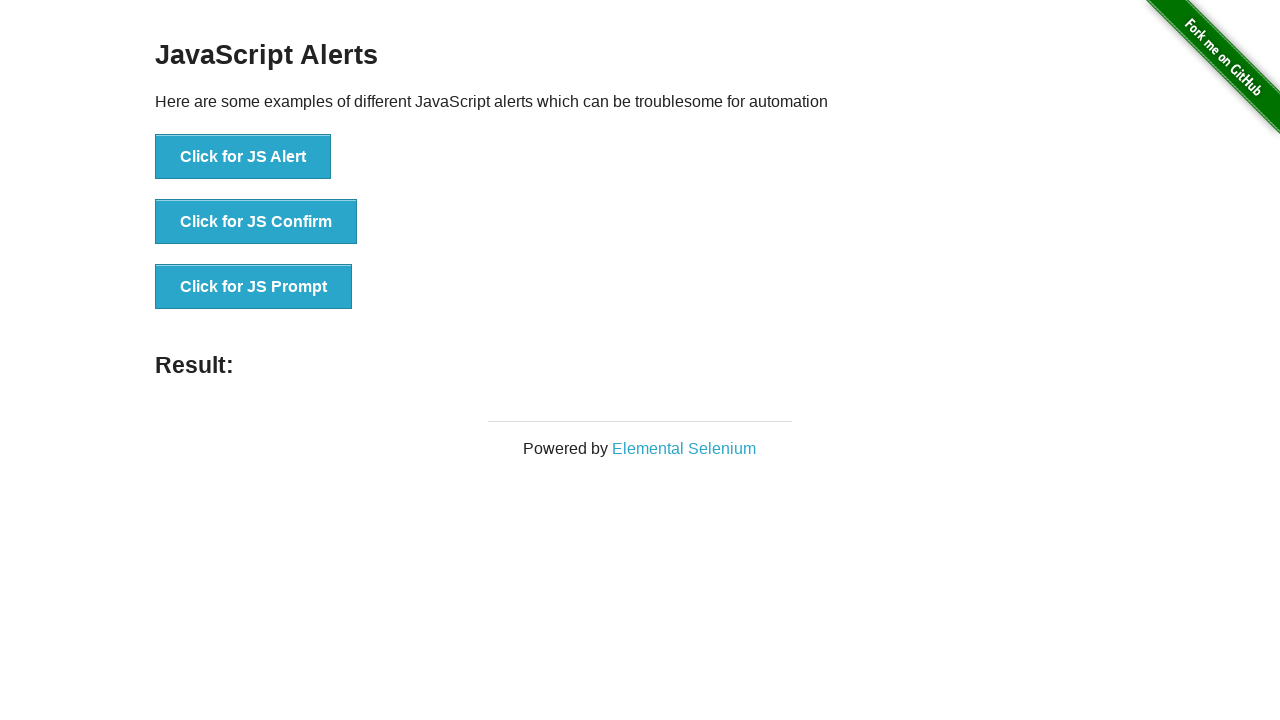

Set up dialog handler to accept prompt with 'Playwright Test'
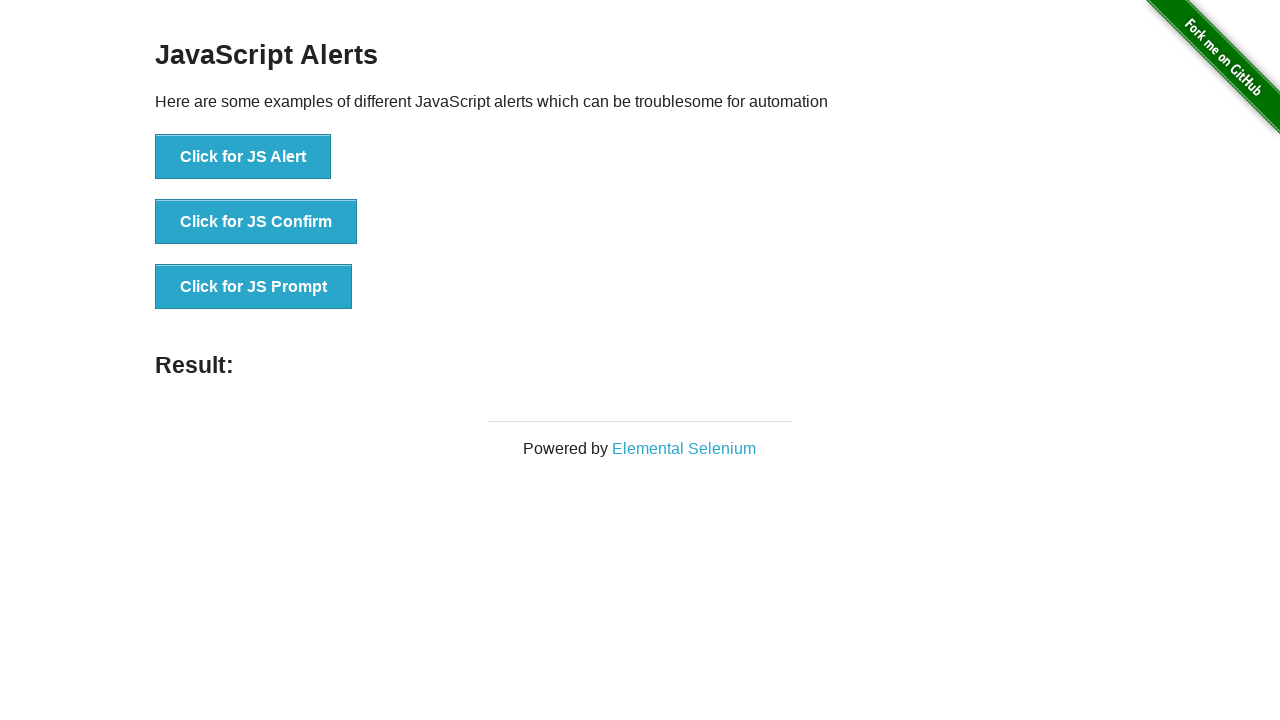

Clicked button to trigger JS Prompt dialog at (254, 287) on text=Click for JS Prompt
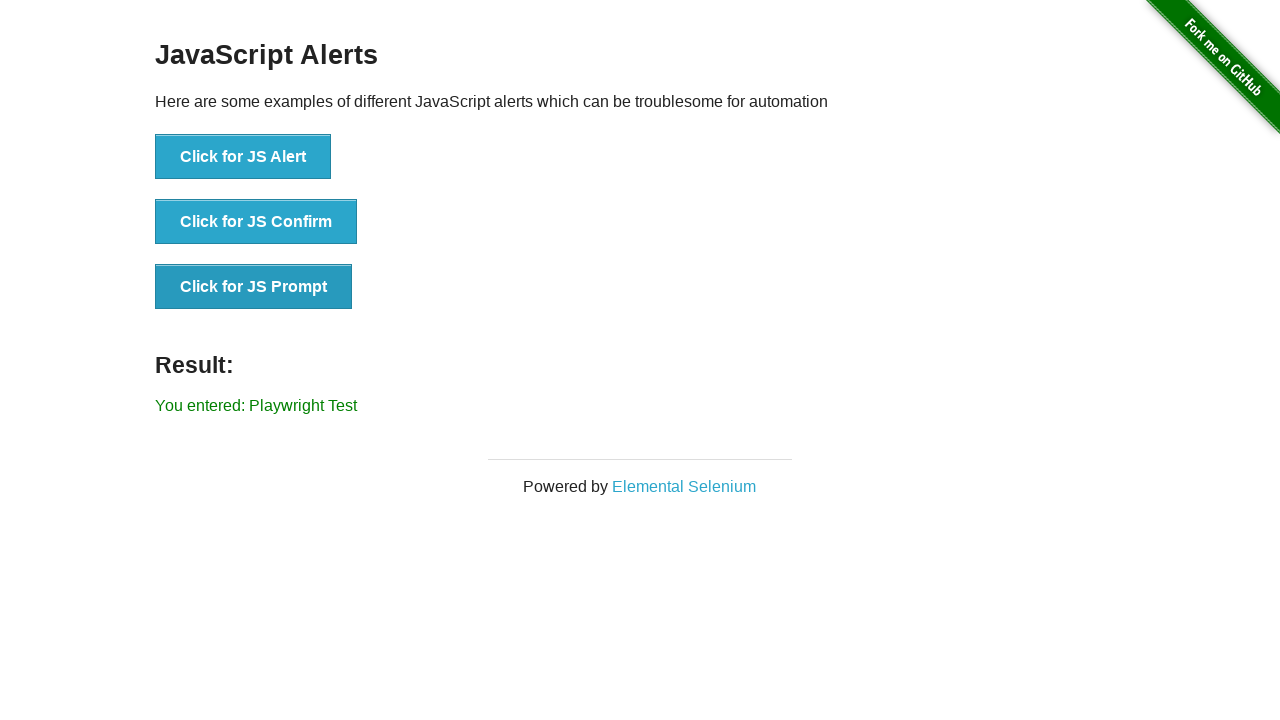

Result element loaded
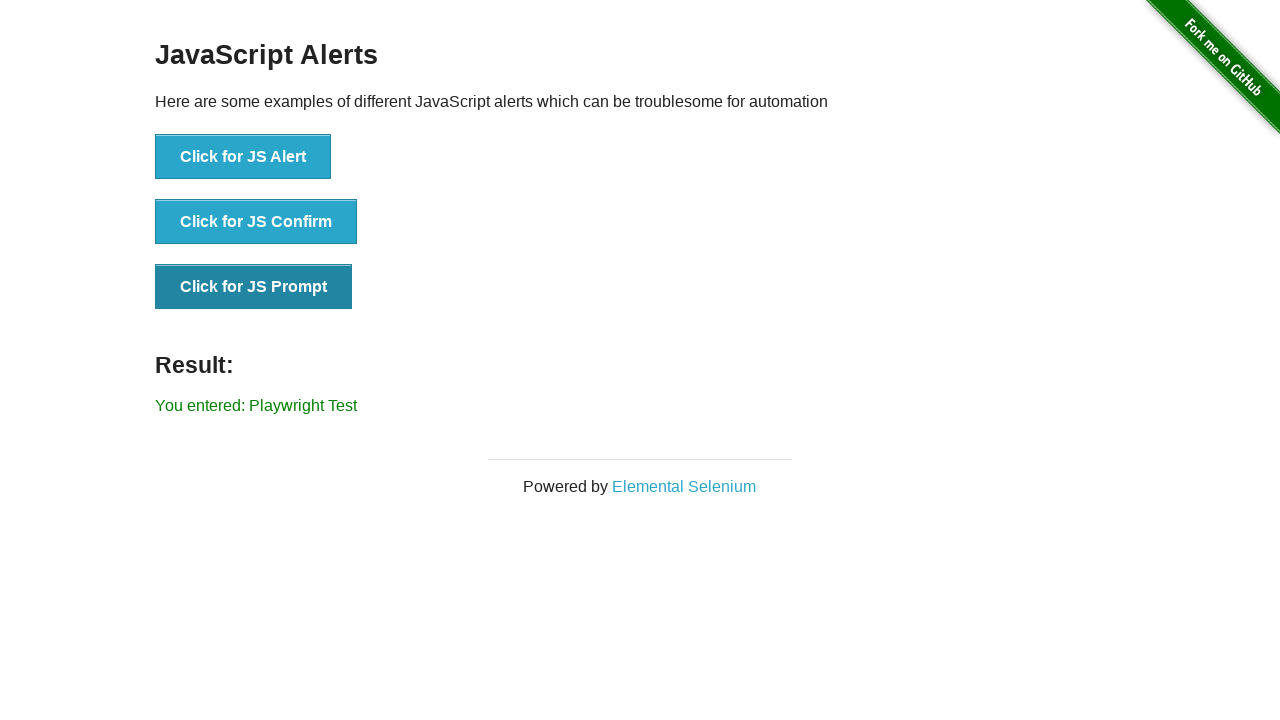

Retrieved result text content
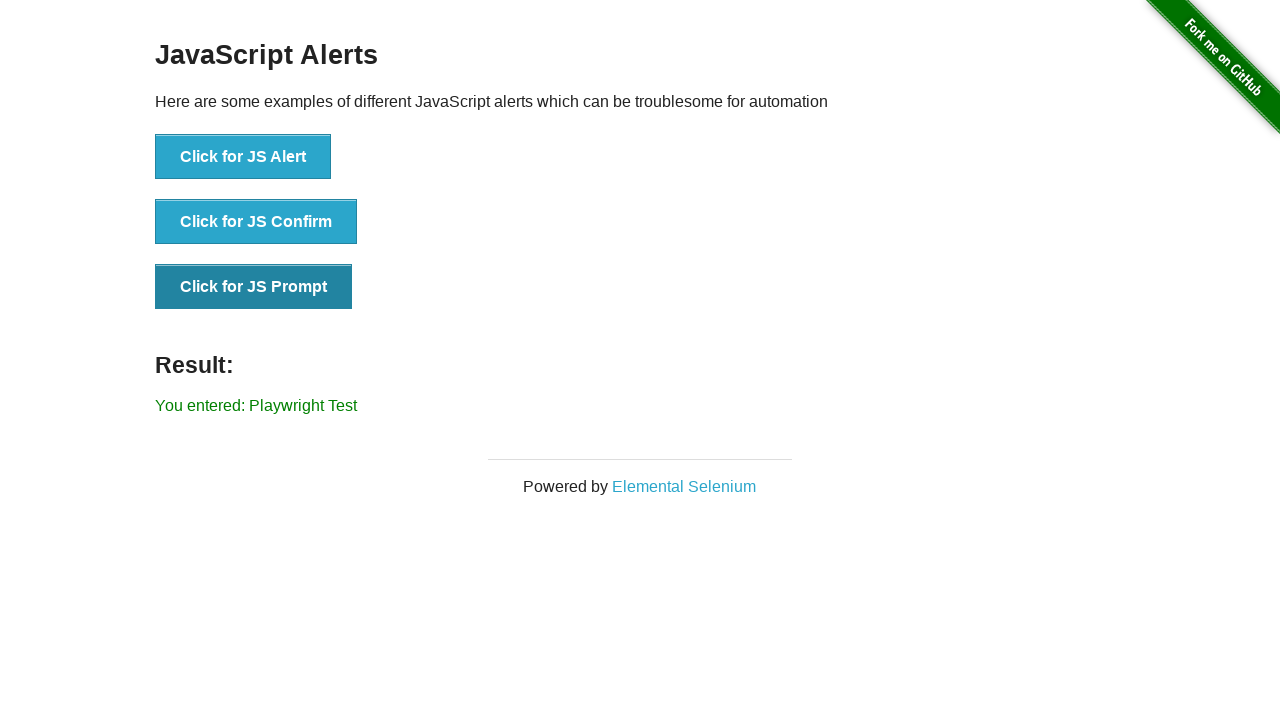

Verified result contains 'You entered: Playwright Test'
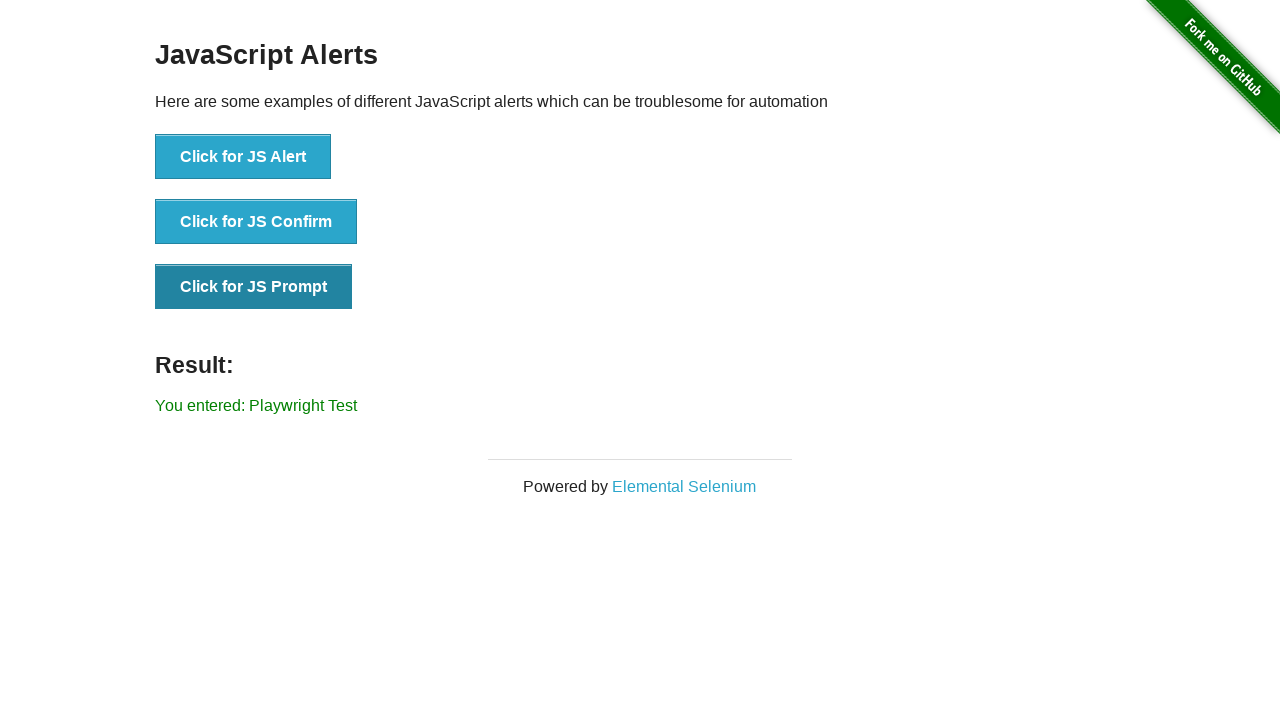

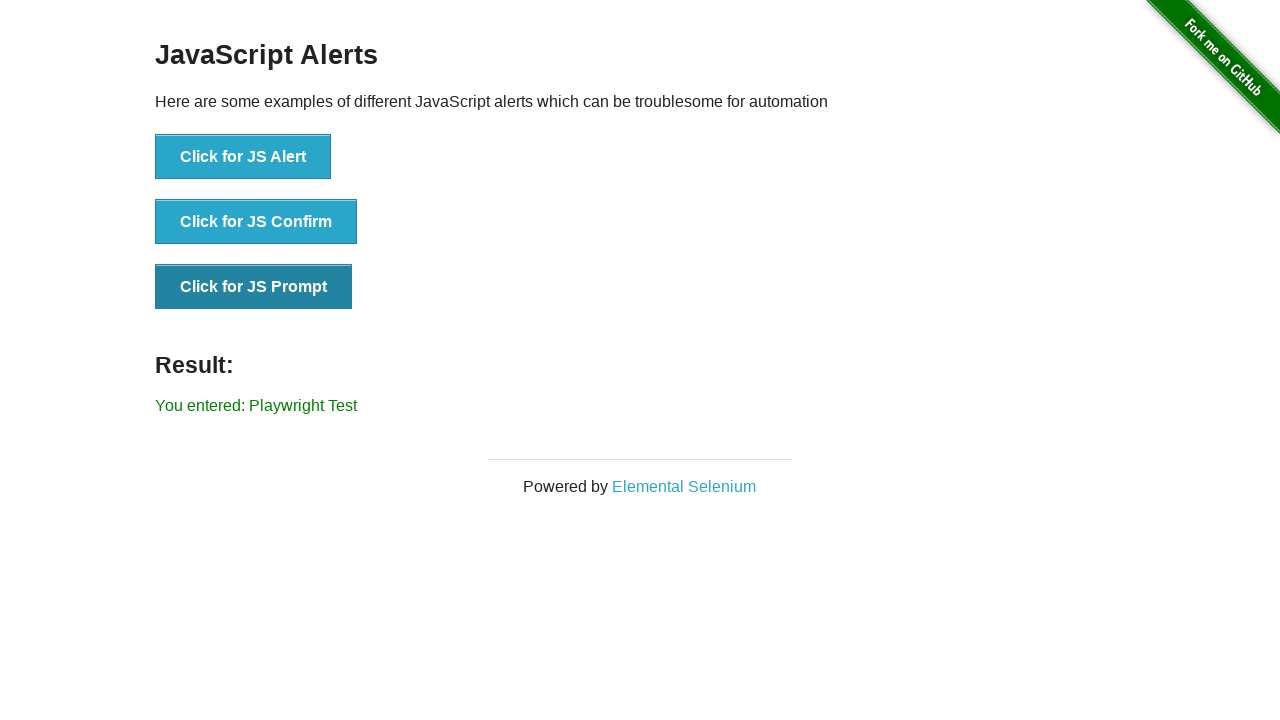